Tests various click actions including single click, double click, multiple clicks, and click with modifiers on a practice page

Starting URL: https://material.playwrightvn.com

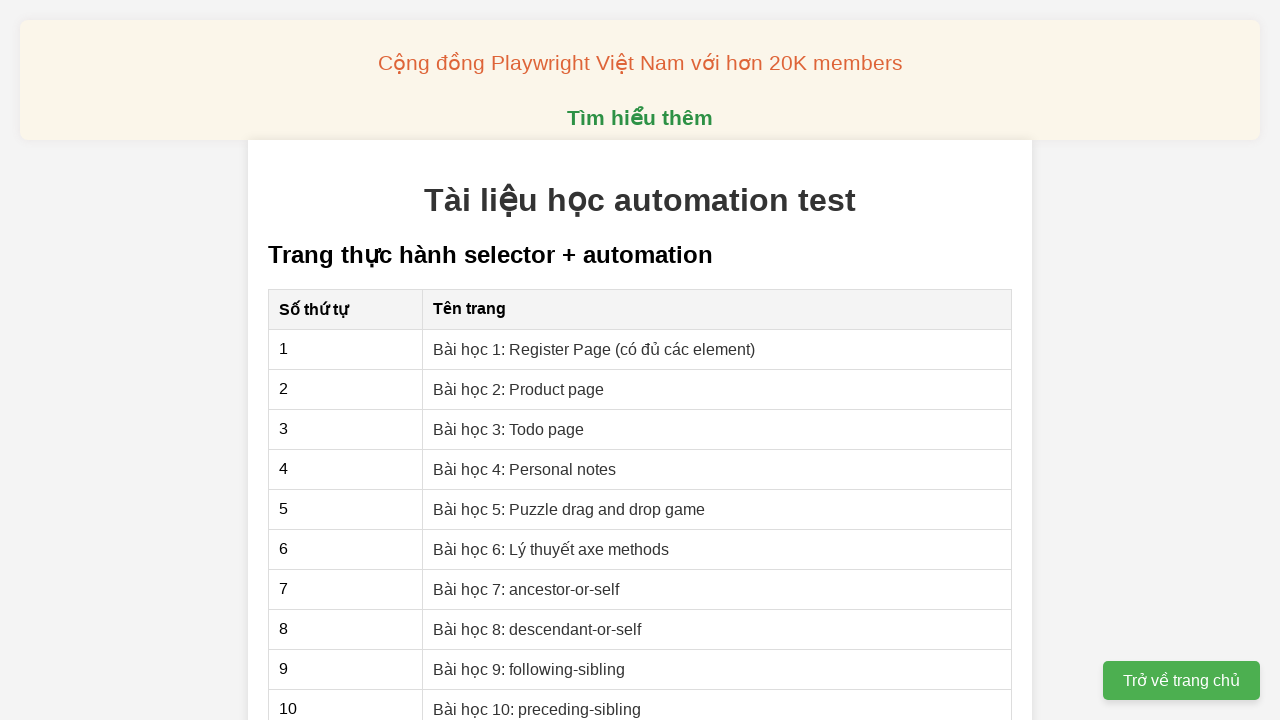

Clicked link to navigate to mouse actions page at (510, 360) on xpath=//a[@href='018-mouse.html']
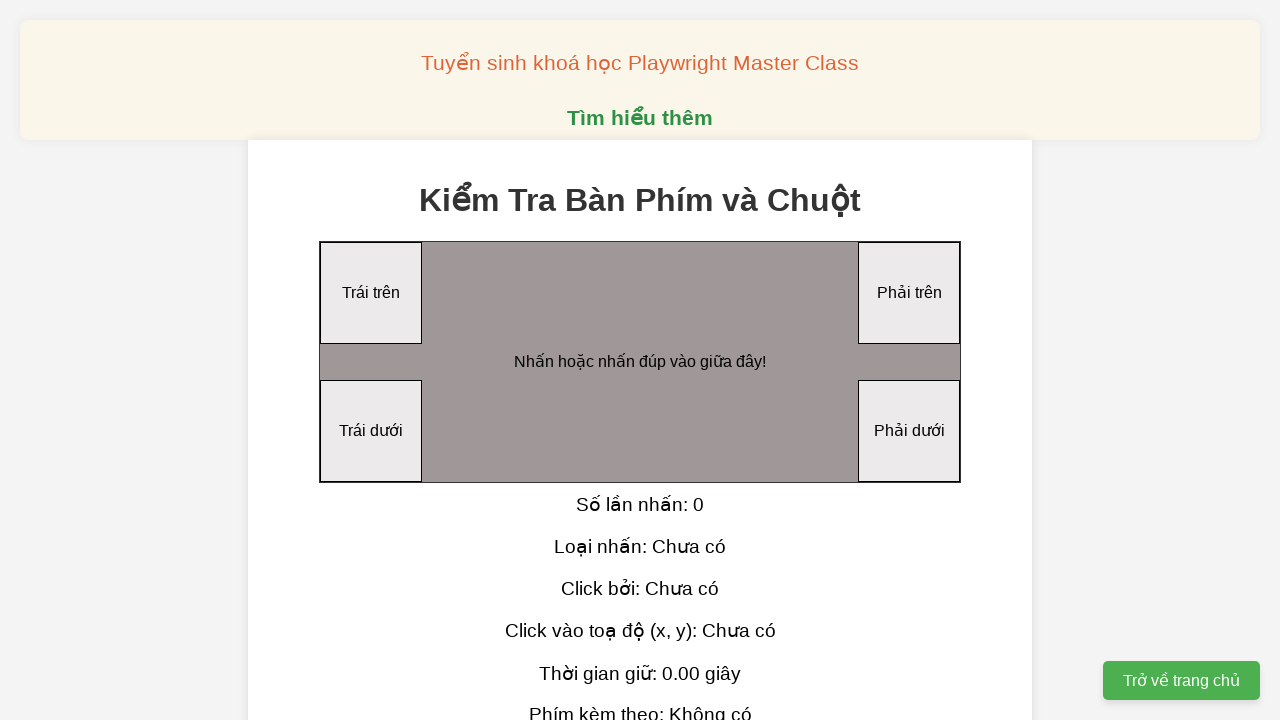

Located click area element
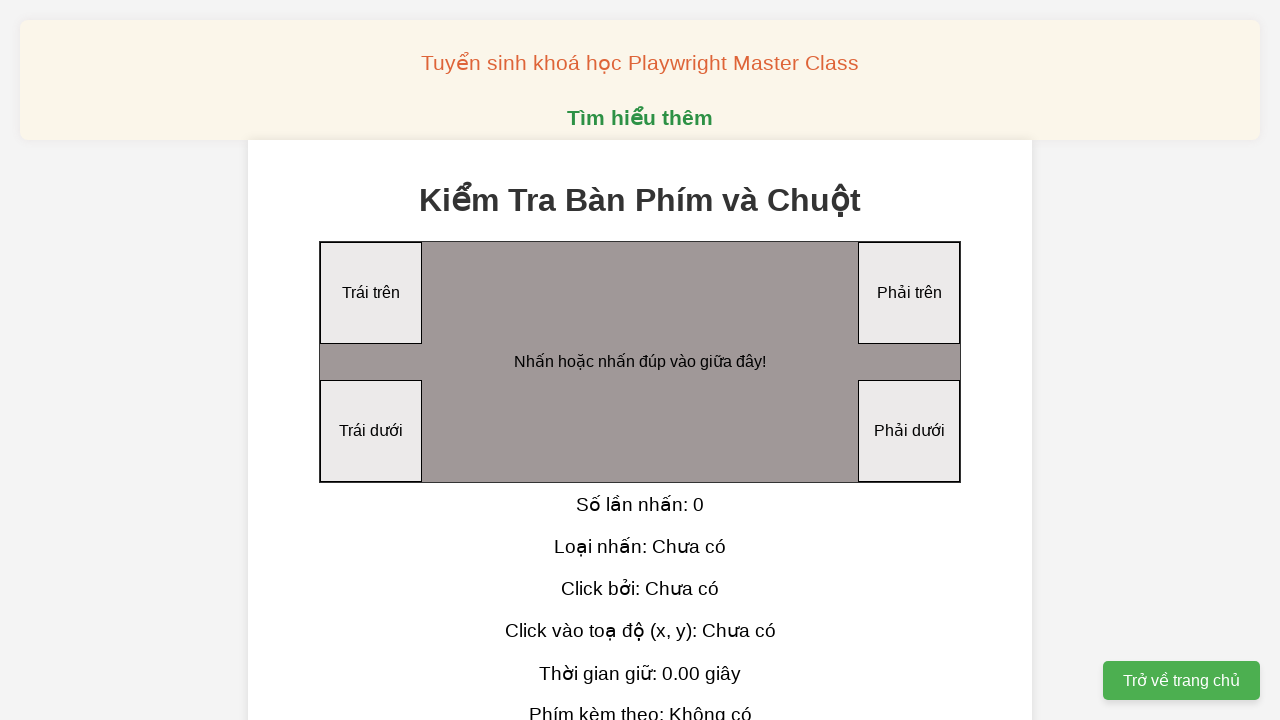

Performed double click on click area at (640, 362) on xpath=//div[@id='clickArea']
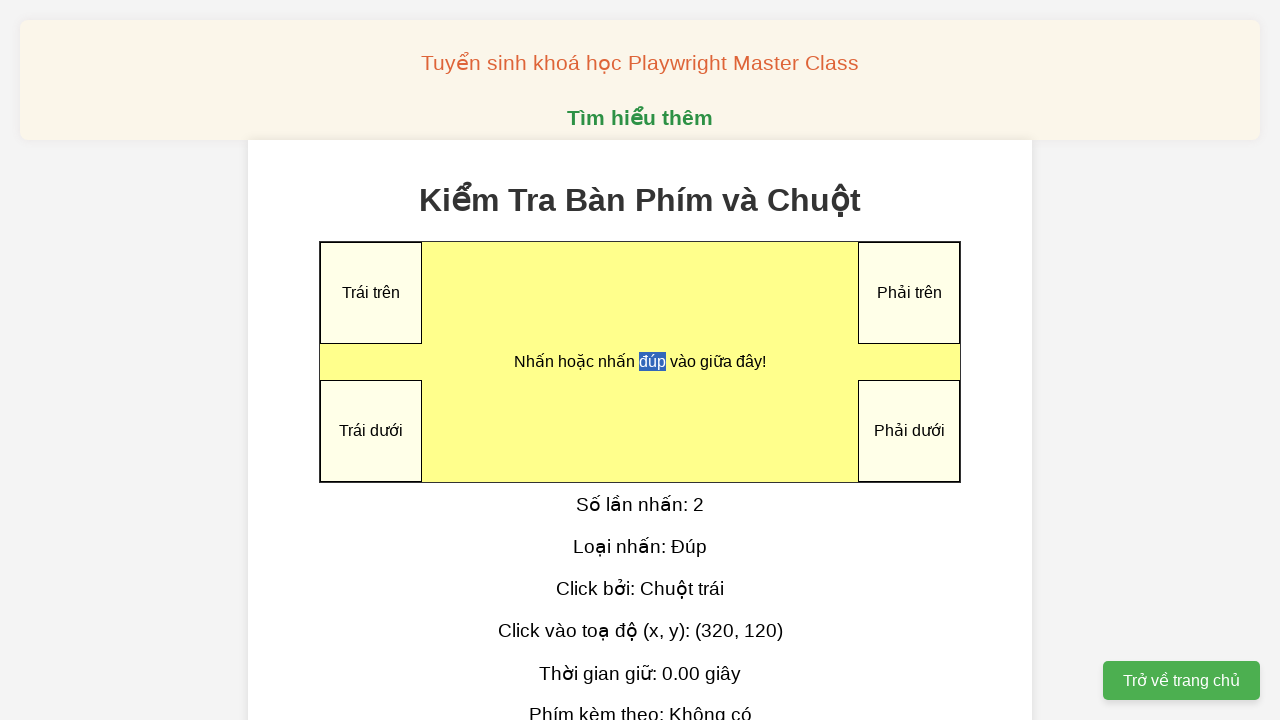

Clicked click area 10 times at (640, 362) on xpath=//div[@id='clickArea']
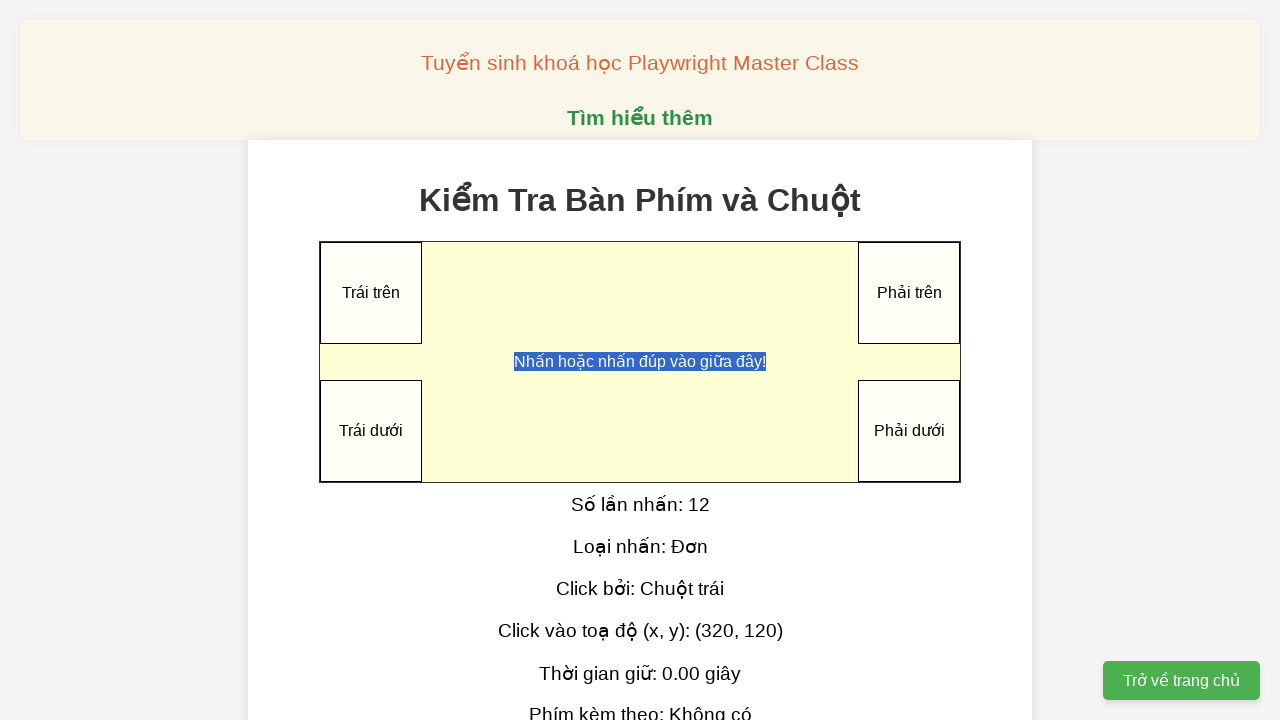

Clicked click area with Shift modifier at (640, 362) on xpath=//div[@id='clickArea']
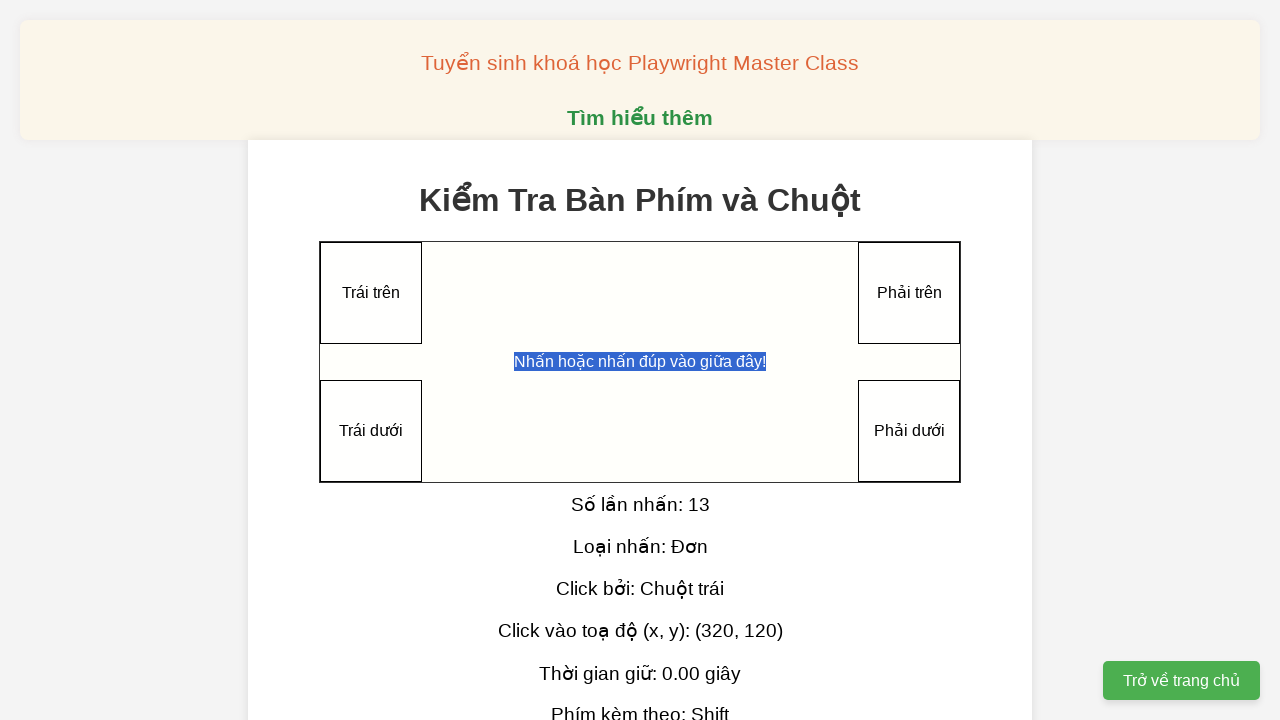

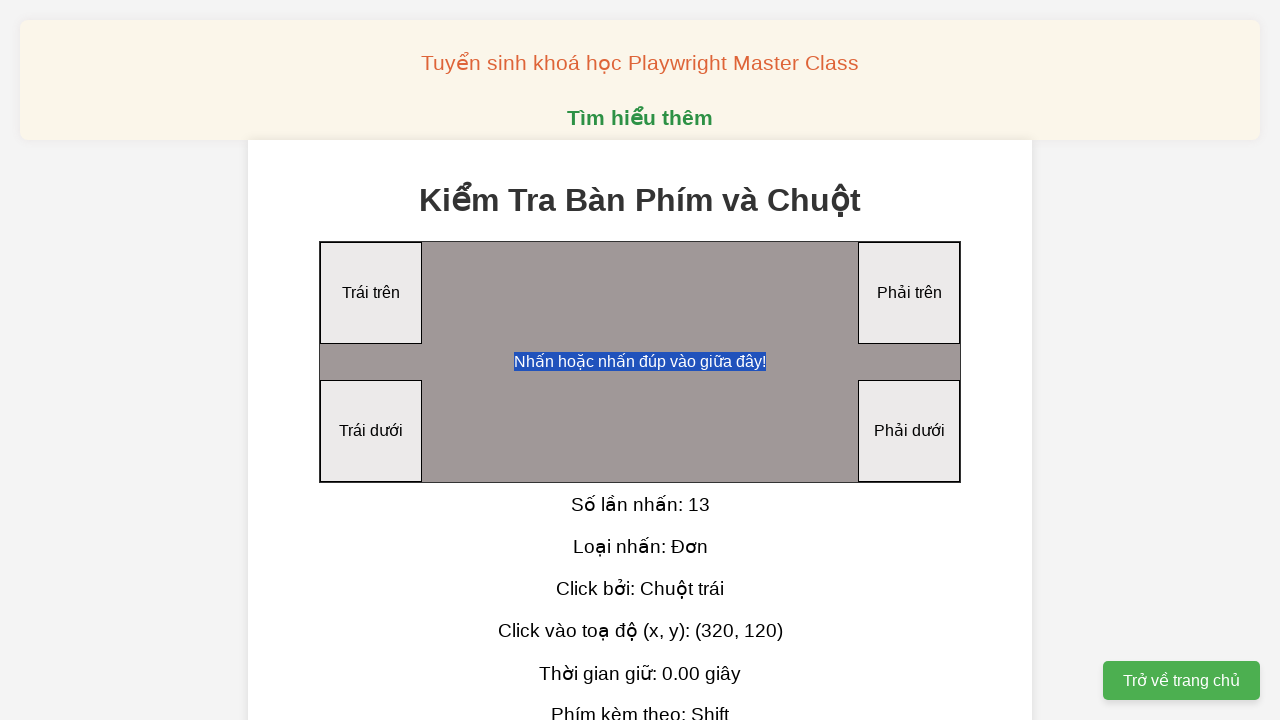